Tests opening a new browser window by navigating to a page, opening a new window, navigating to a second URL in the new window, and verifying two windows are open

Starting URL: https://the-internet.herokuapp.com/windows

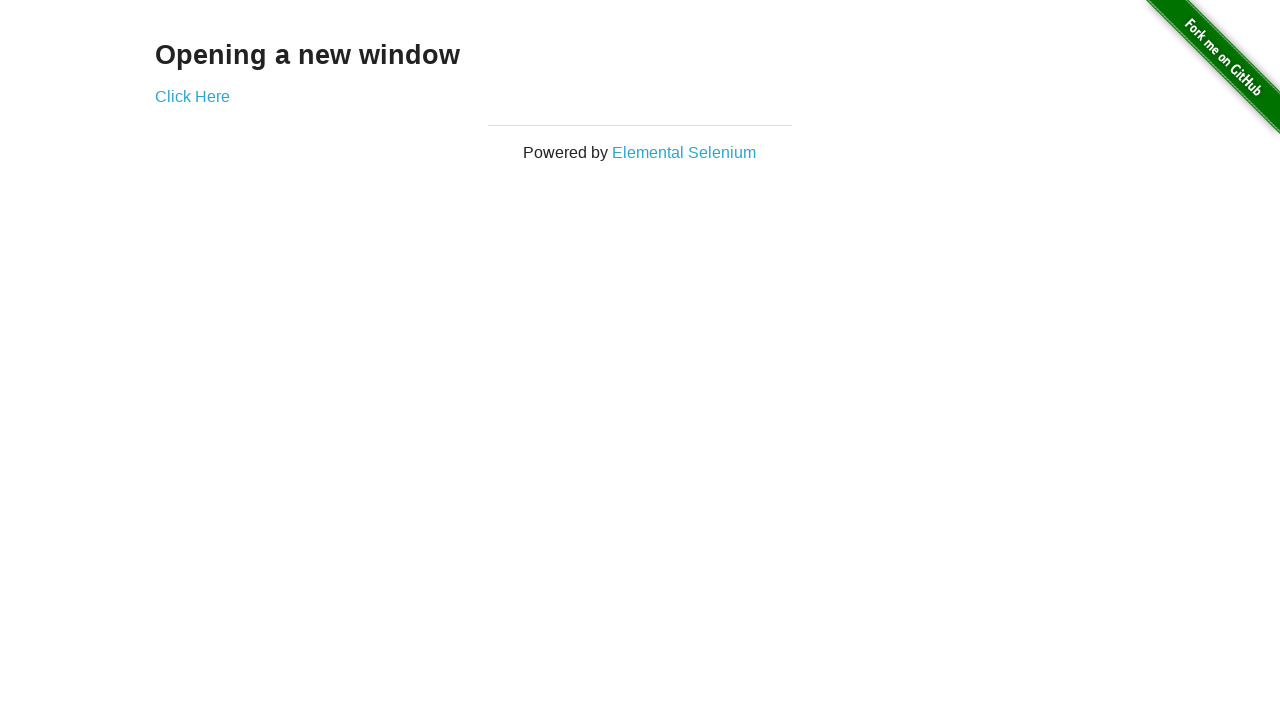

Opened a new browser window
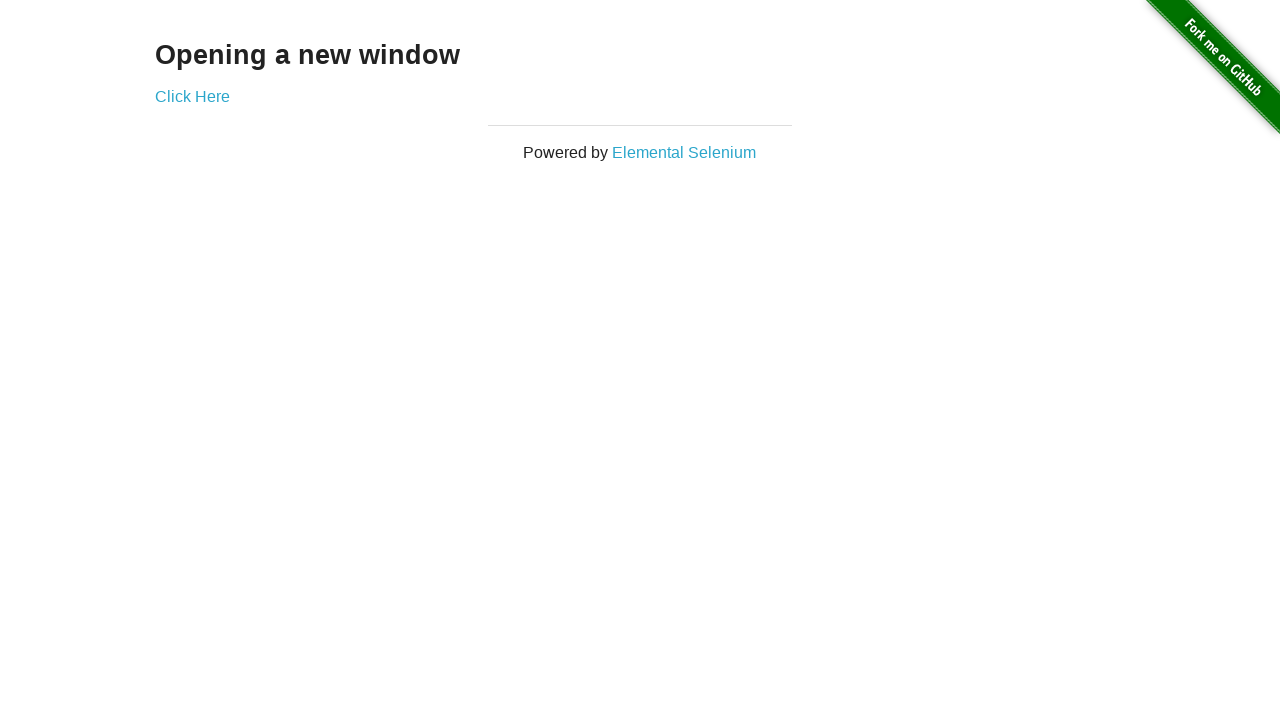

Navigated new window to typos page
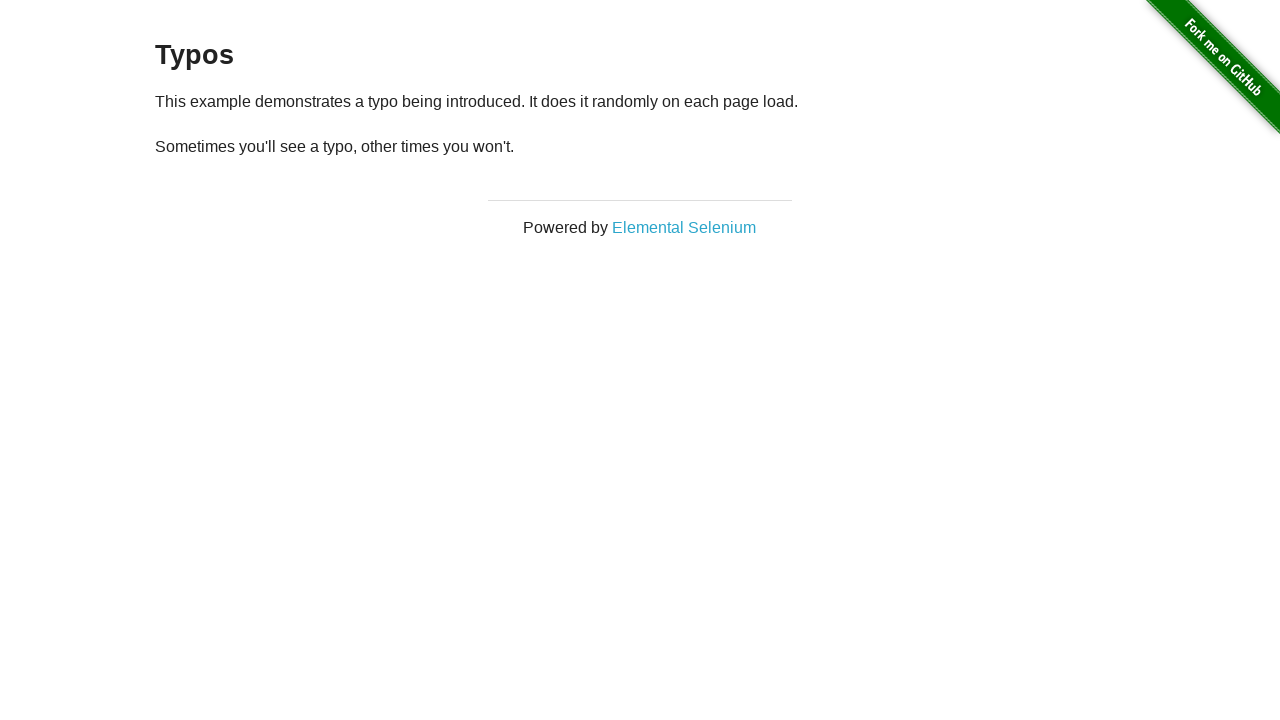

Verified two windows are open
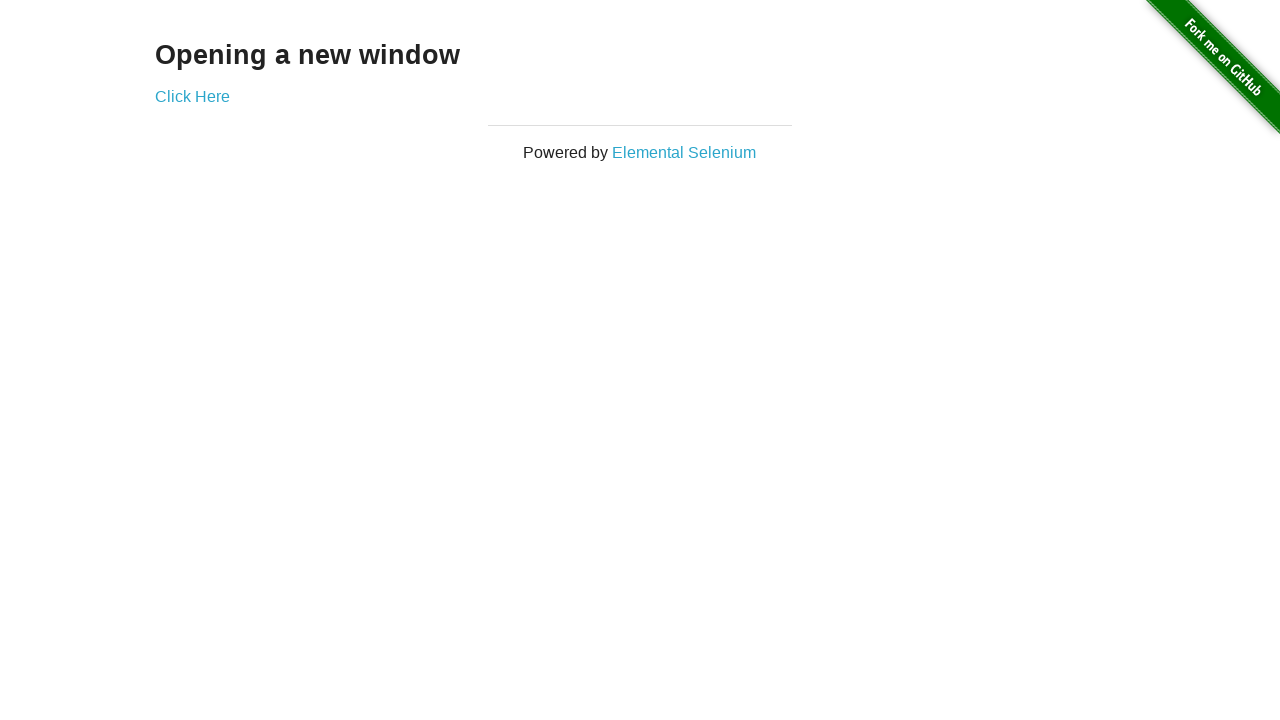

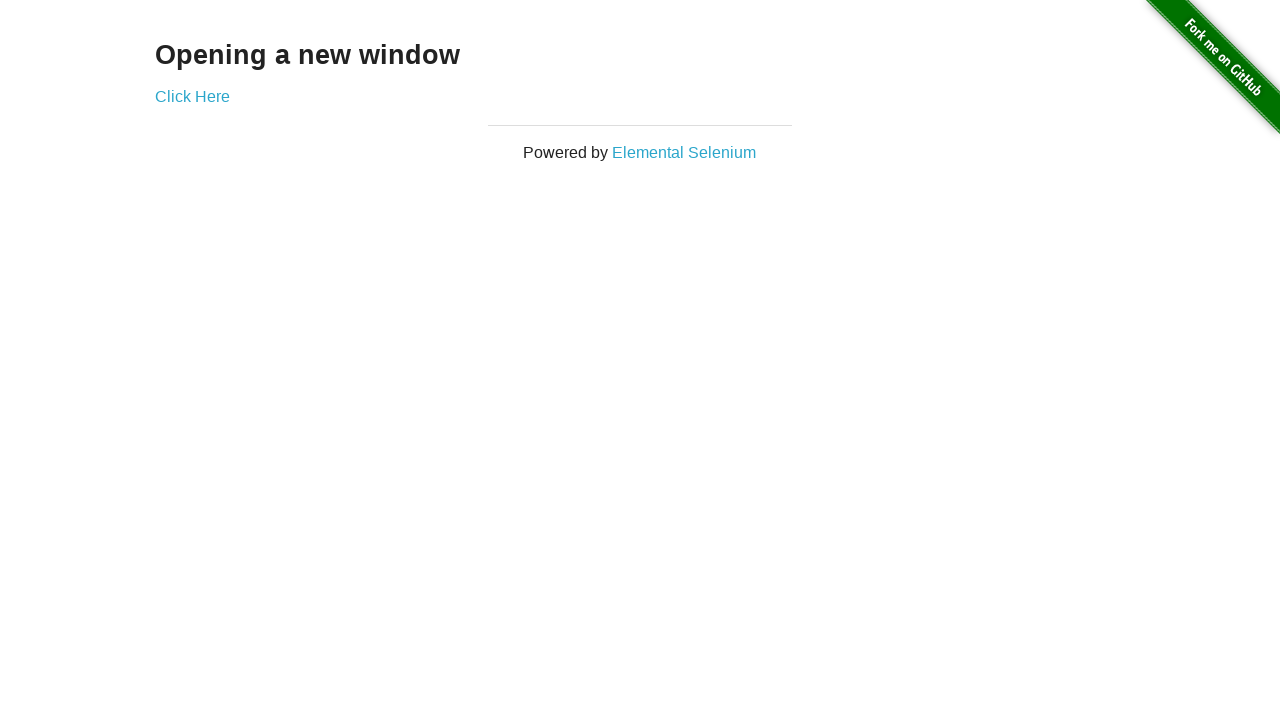